Tests nested iframe handling by locating a frame, filling an input field within it, then accessing a child frame and filling another input field there.

Starting URL: https://ui.vision/demo/webtest/frames/

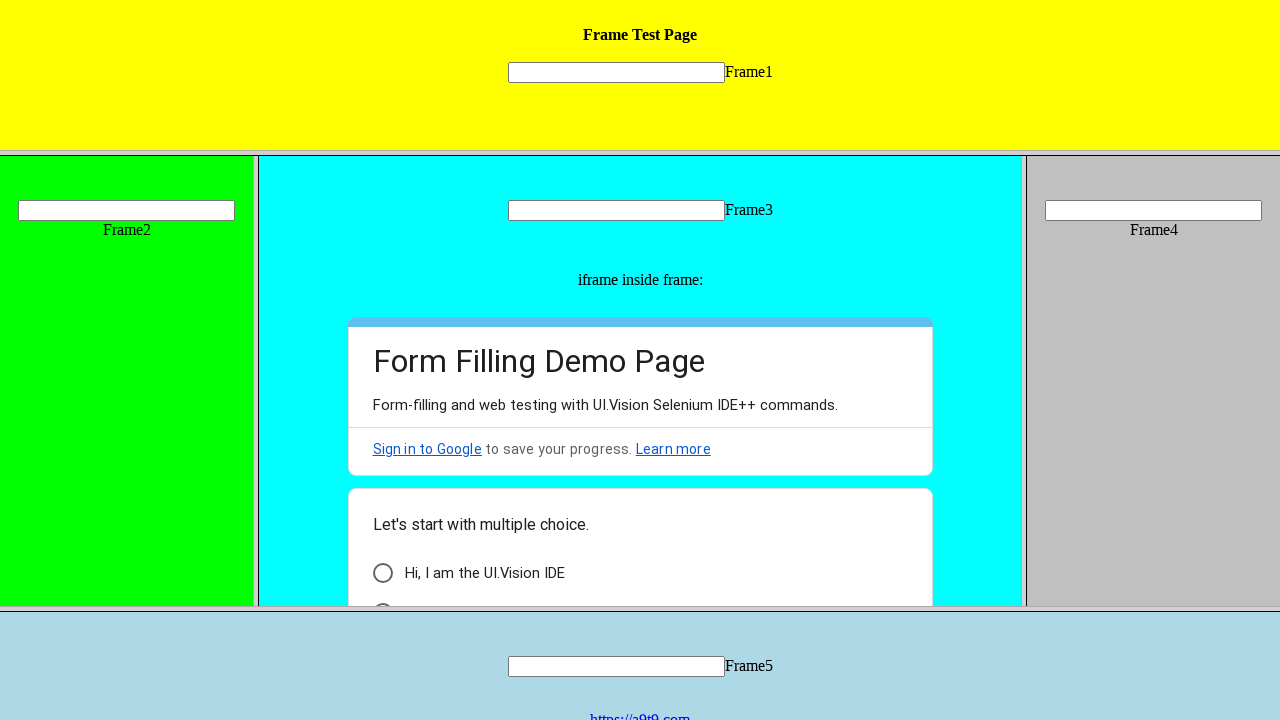

Located frame 3 by URL (frame_3.html)
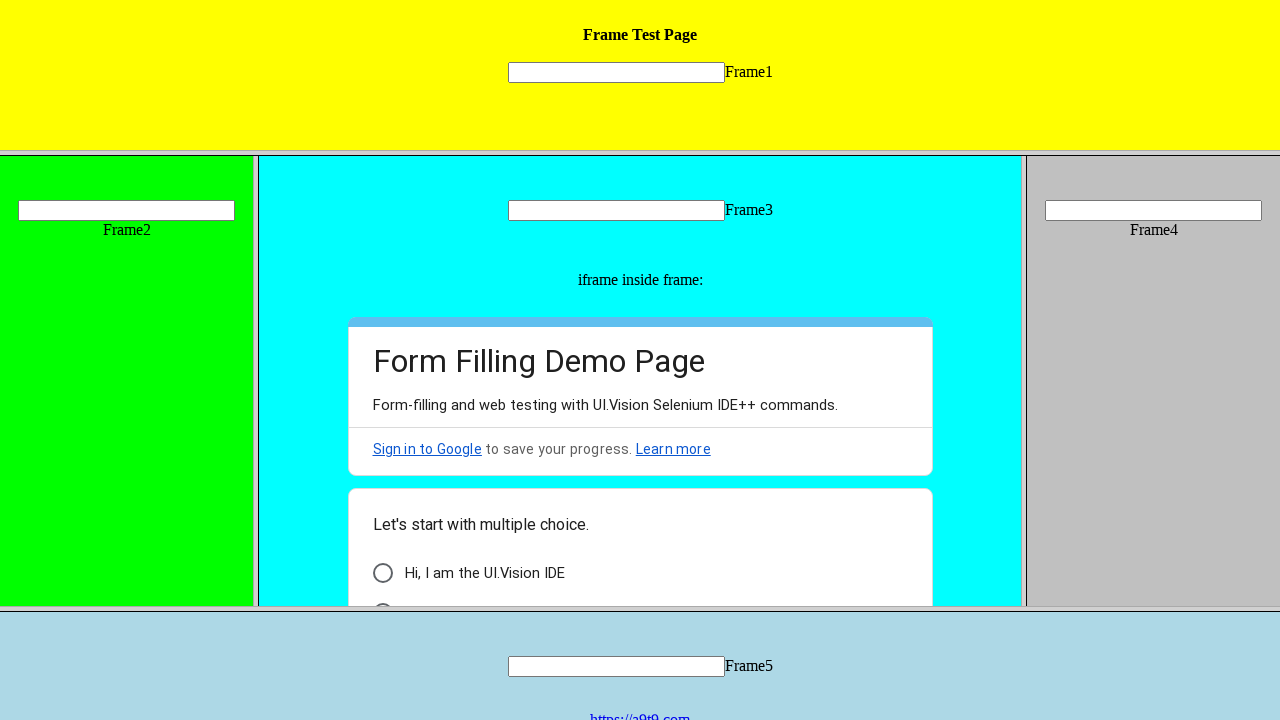

Filled input field in frame 3 with 'My Name is Jhon Doe 3' on xpath=//input[@name='mytext3']
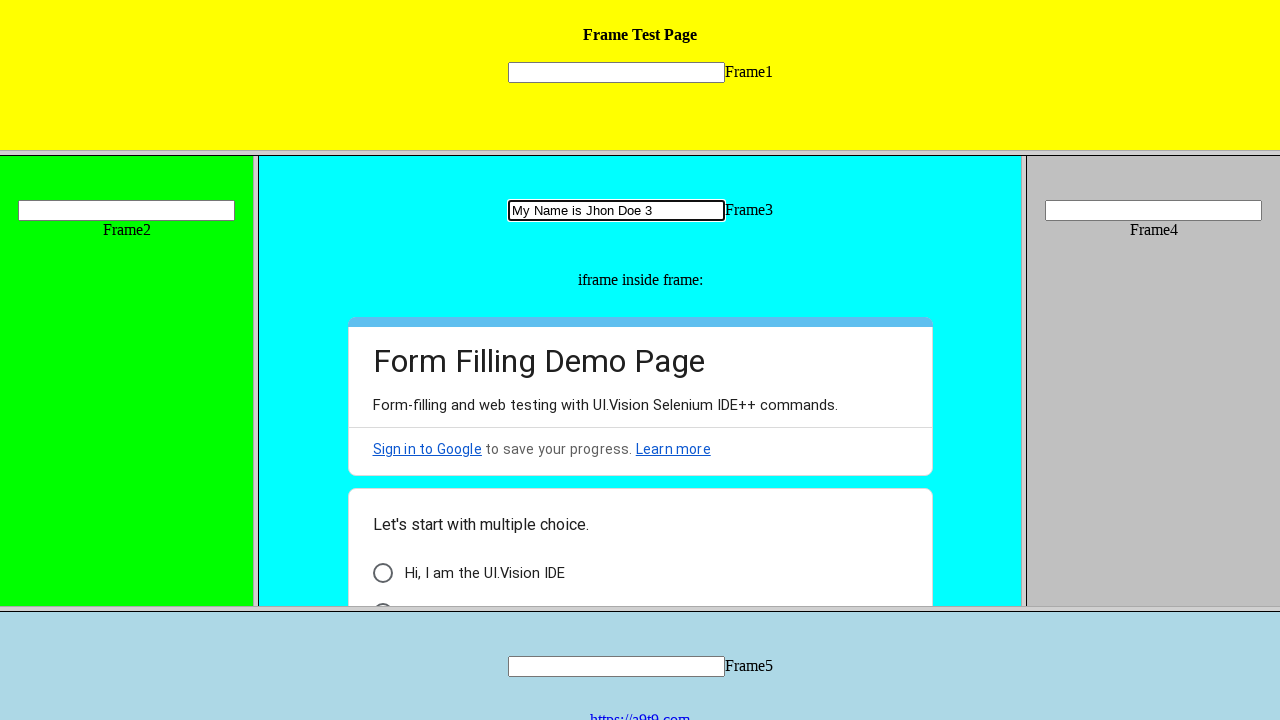

Verified input value in frame 3 matches expected text
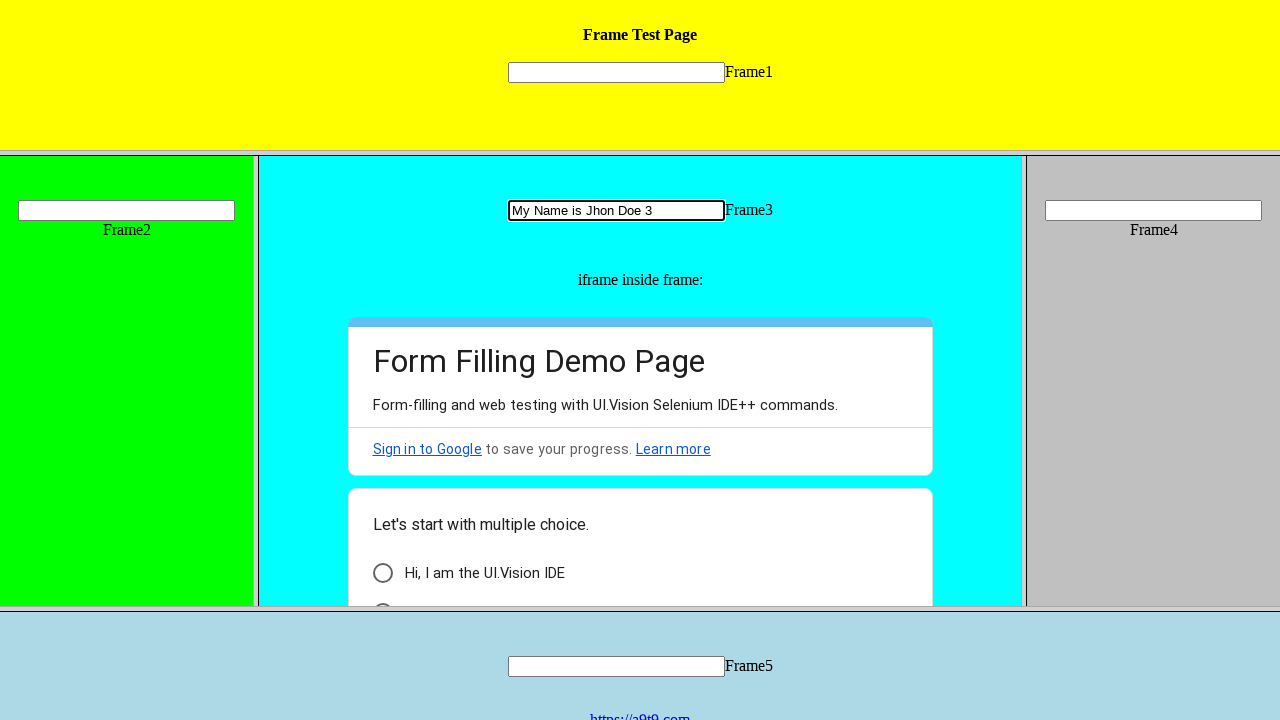

Retrieved child frames from frame 3
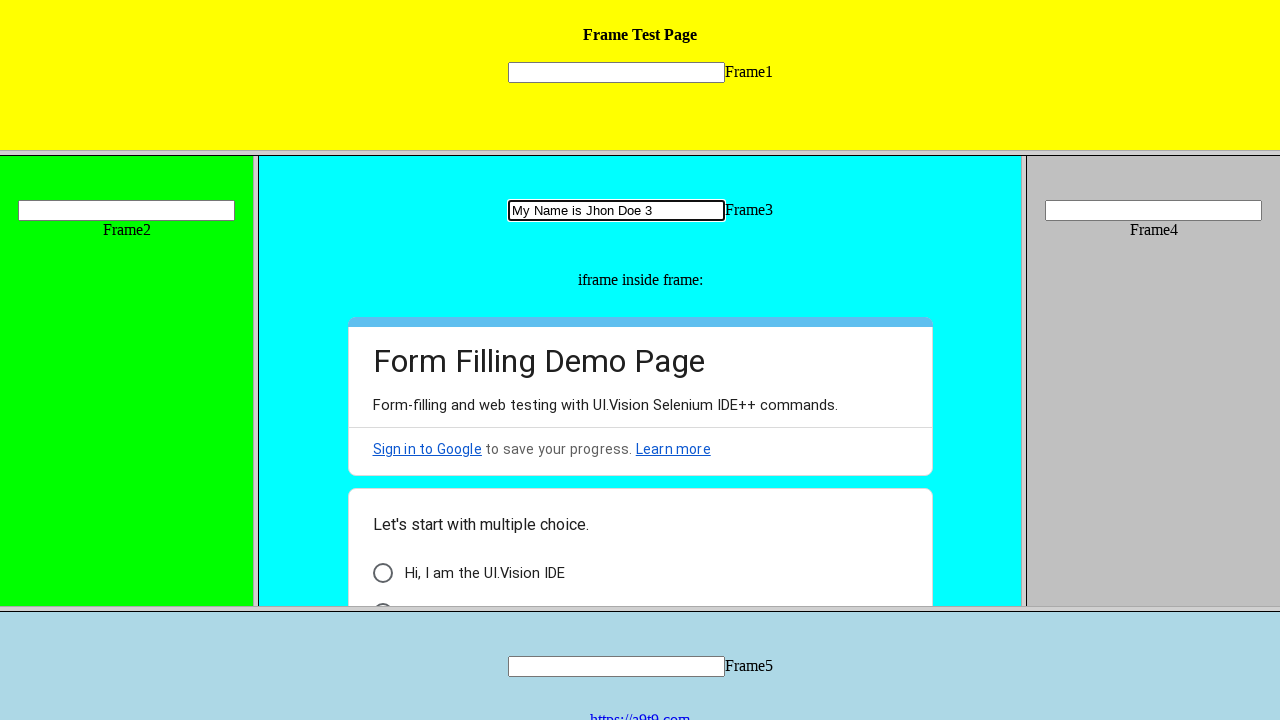

Filled input field in child frame with 'My Name is Harry Potter 3' on xpath=//input[@aria-label='Other response']
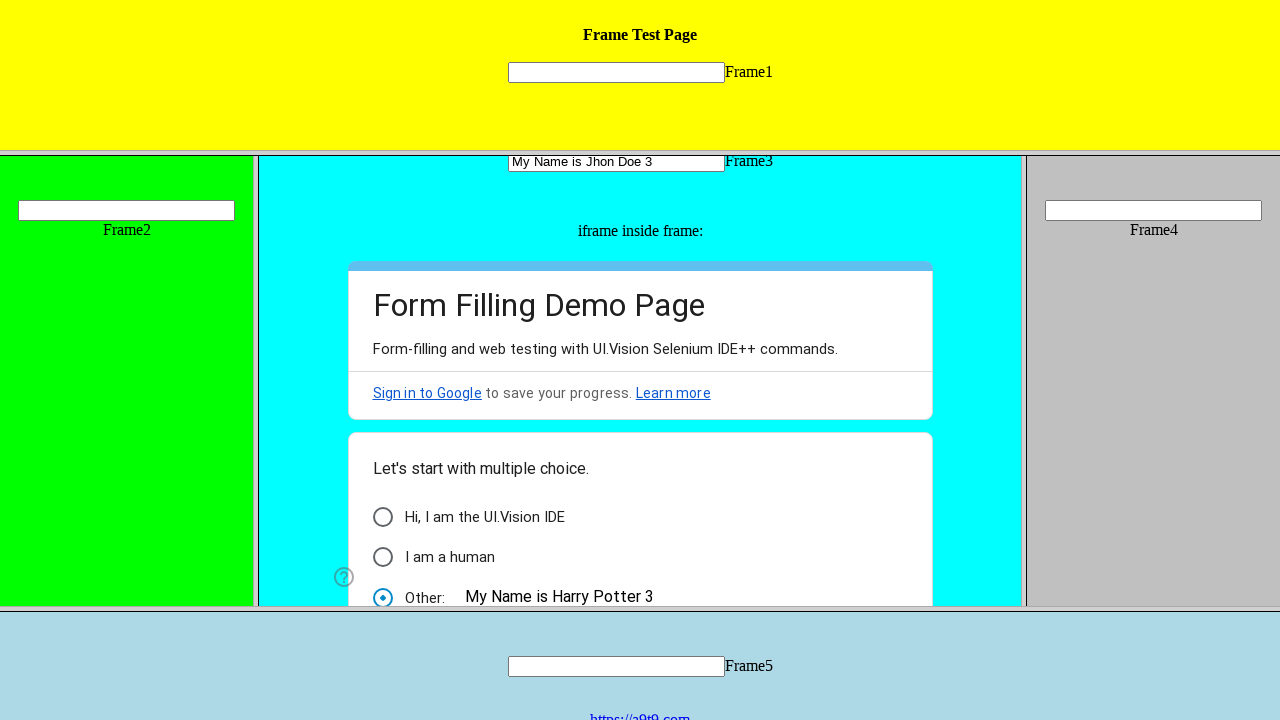

Verified input value in child frame matches expected text
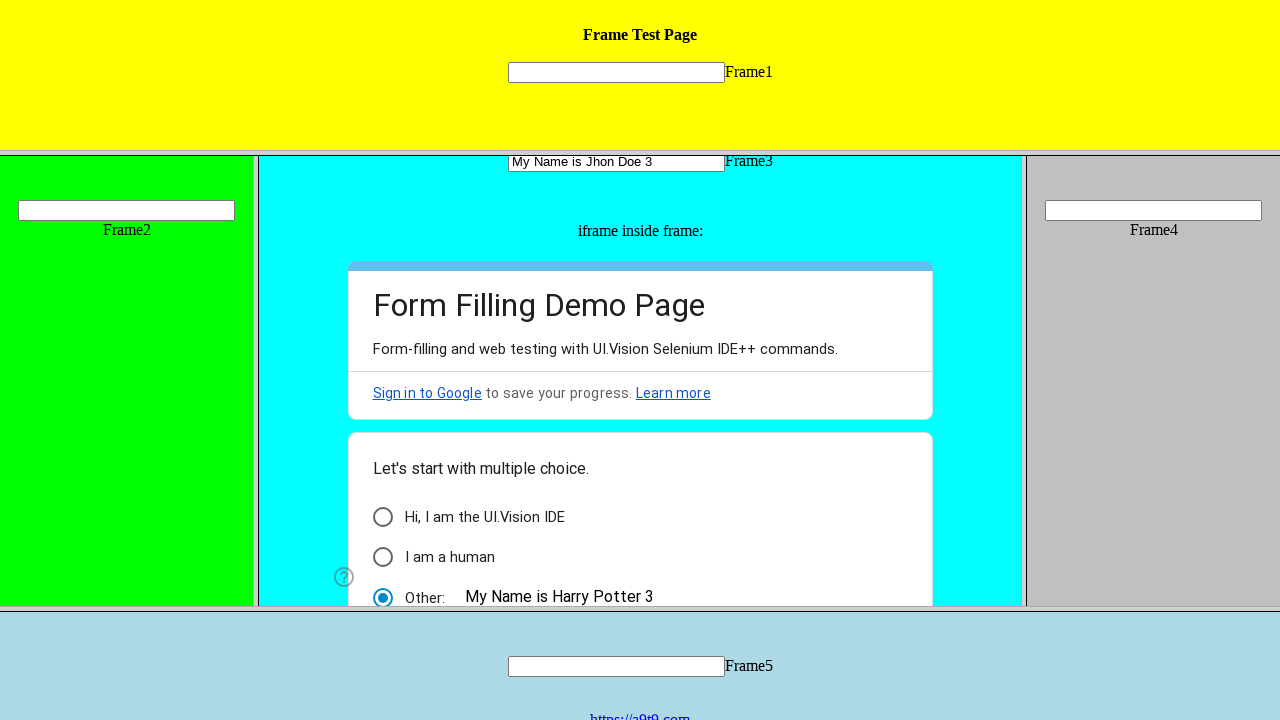

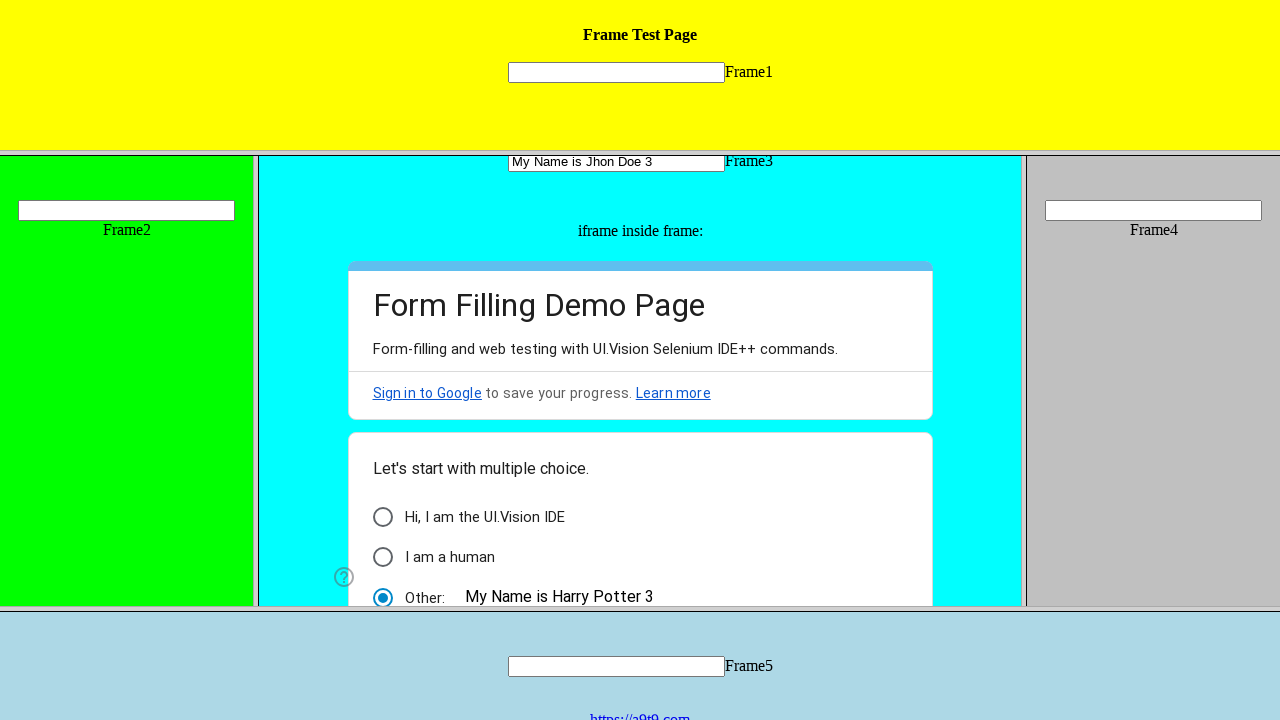